Tests an iframe form by switching to the iframe and filling out various form fields including text input, dropdowns, date fields, radio buttons, checkboxes, and text areas using keyboard navigation.

Starting URL: https://rori4.github.io/selenium-practice/#/pages/practice/iframe-form

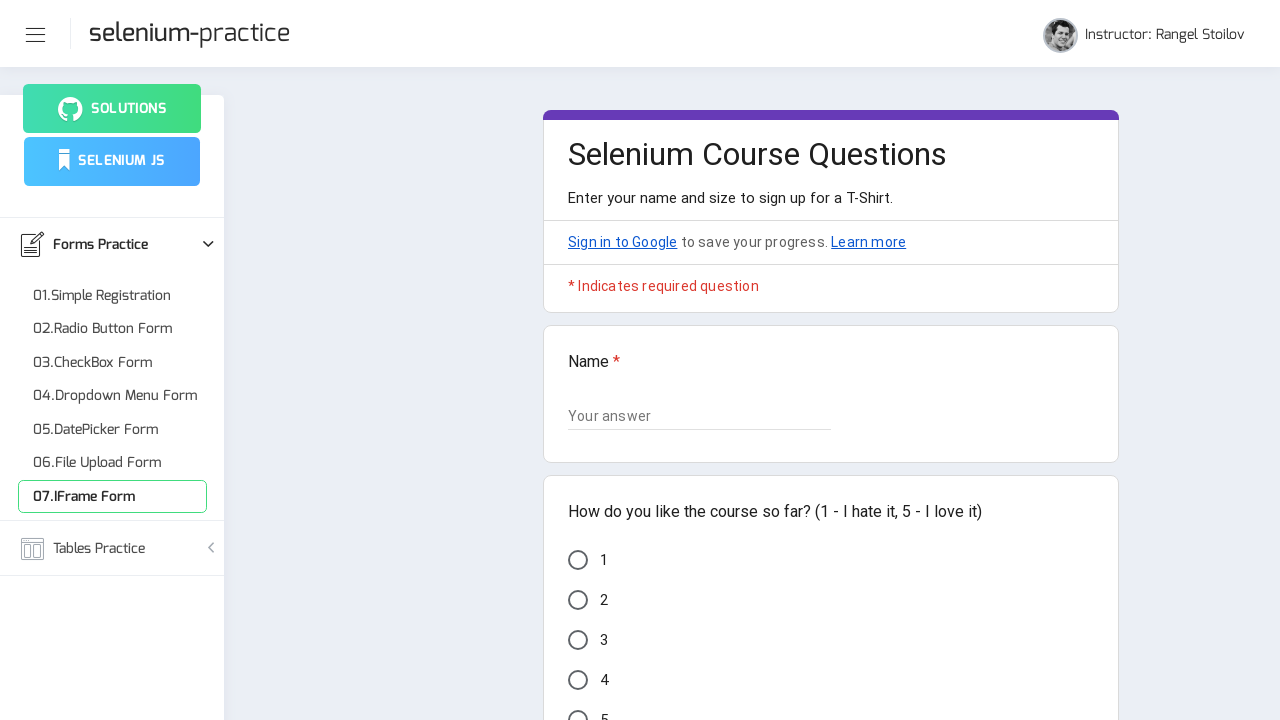

Selected first iframe on the page
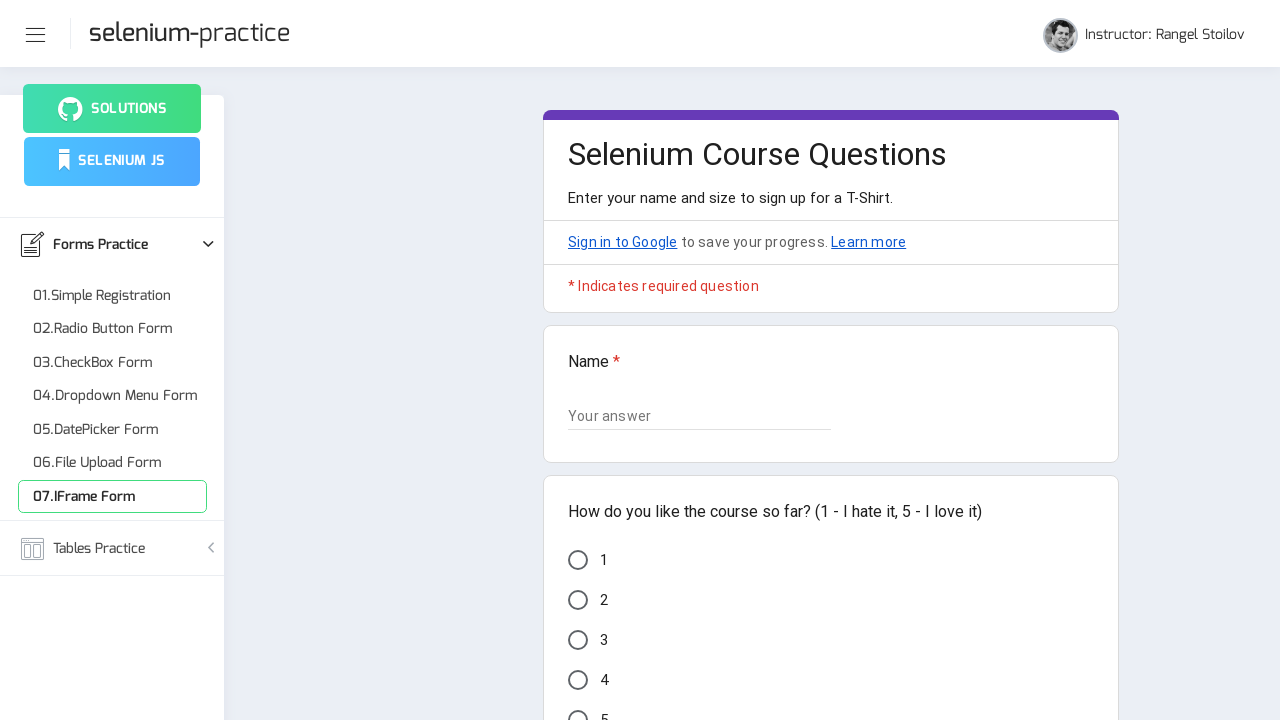

Filled name field with 'Thats My Name' on iframe >> nth=0 >> internal:control=enter-frame >> #mG61Hd > div.RH5hzf.RLS9Fe >
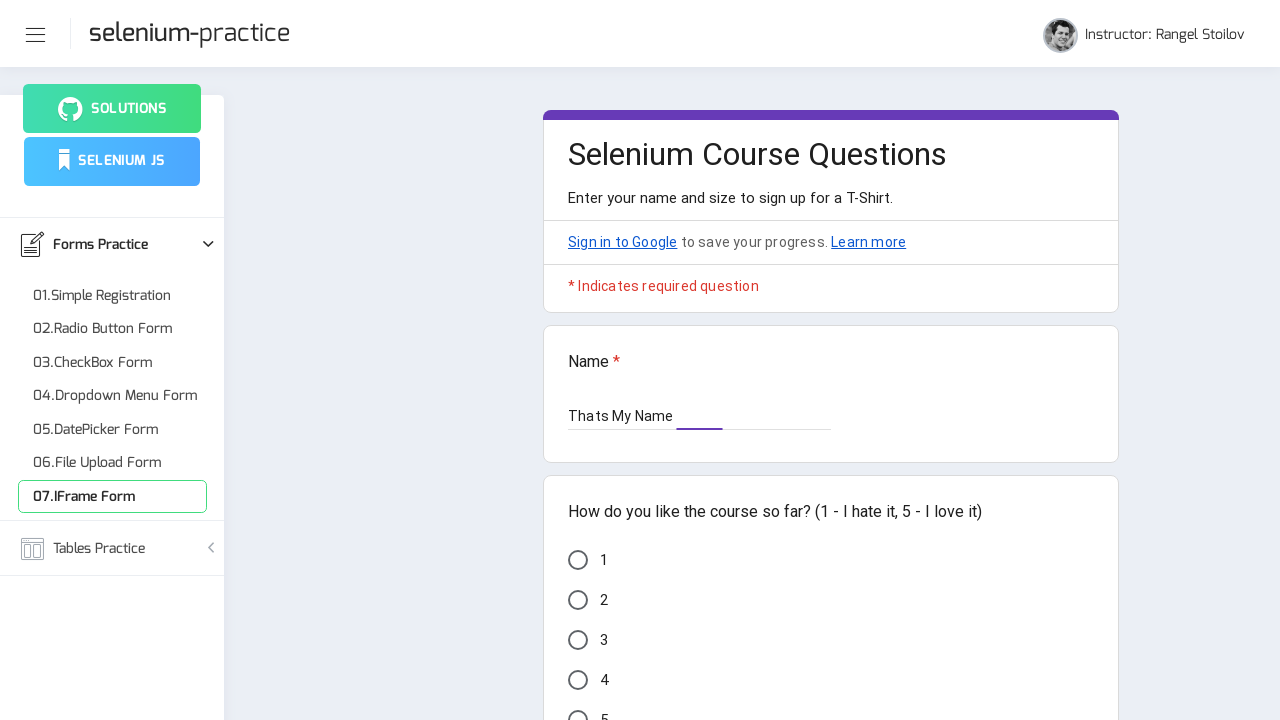

Pressed Tab to move to next form element on iframe >> nth=0 >> internal:control=enter-frame >> #mG61Hd > div.RH5hzf.RLS9Fe >
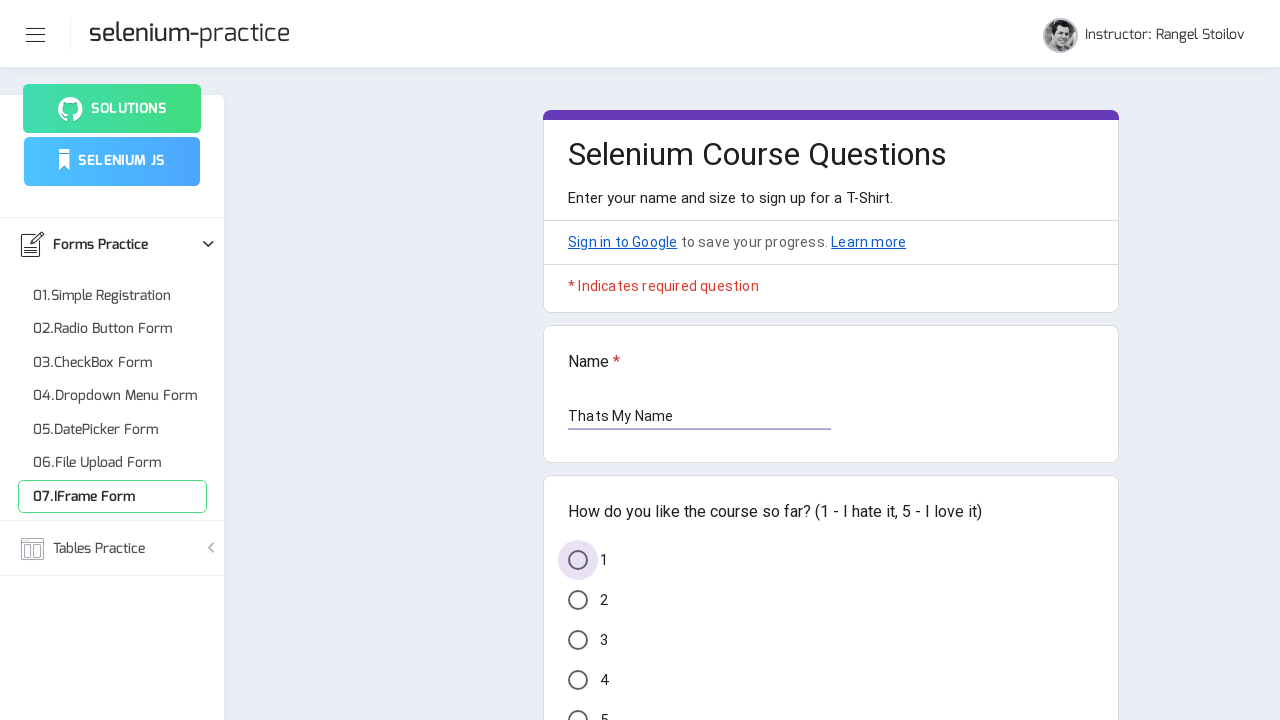

Pressed ArrowDown once
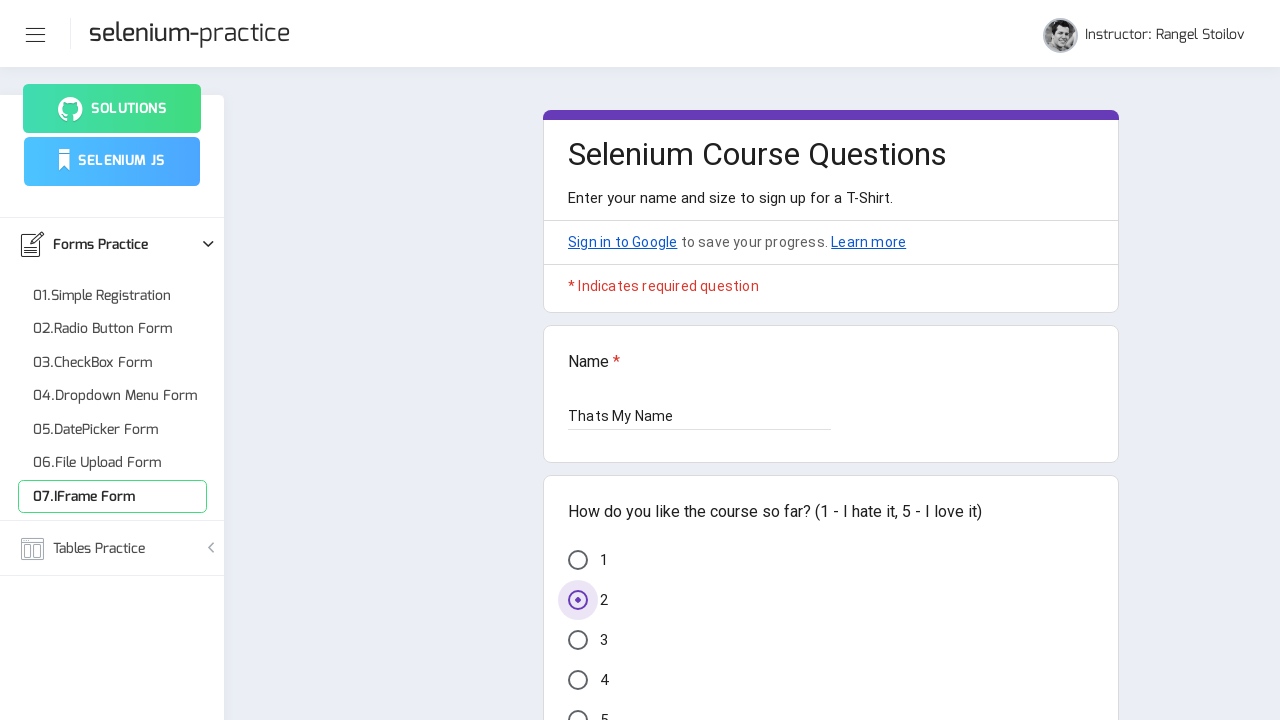

Pressed ArrowDown second time to select 3rd element
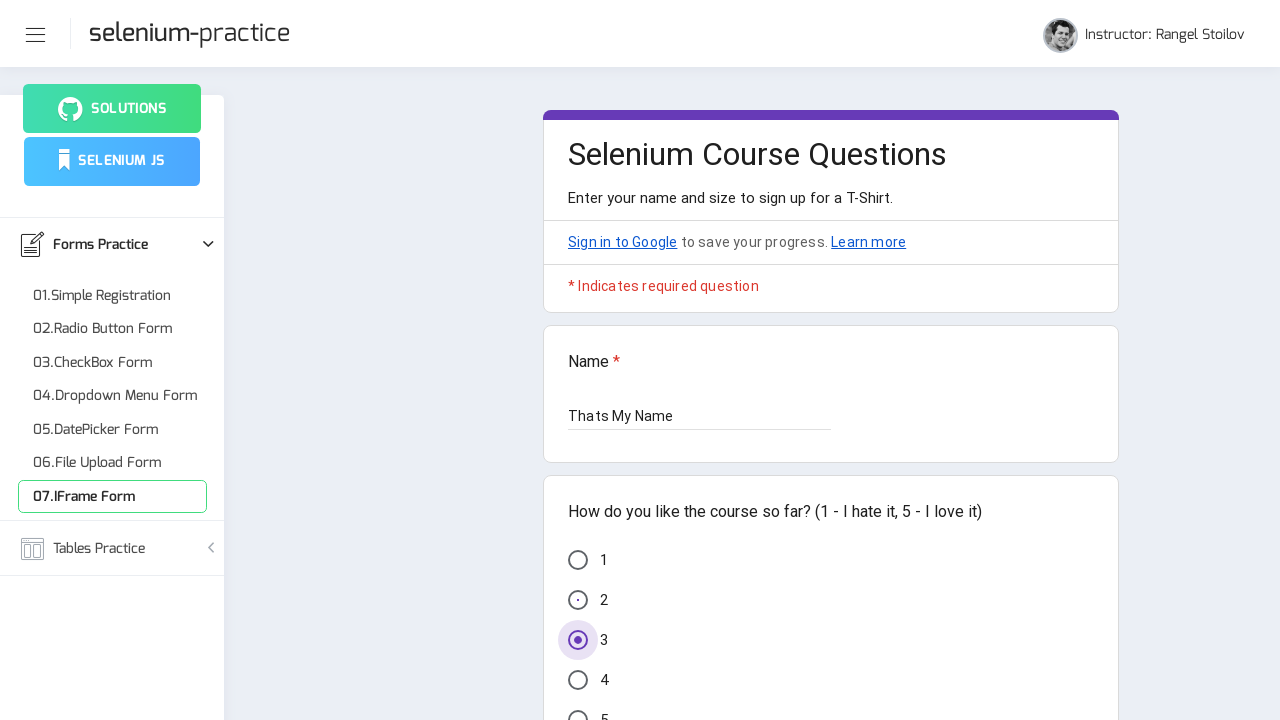

Pressed Tab (1/3) to navigate to next element
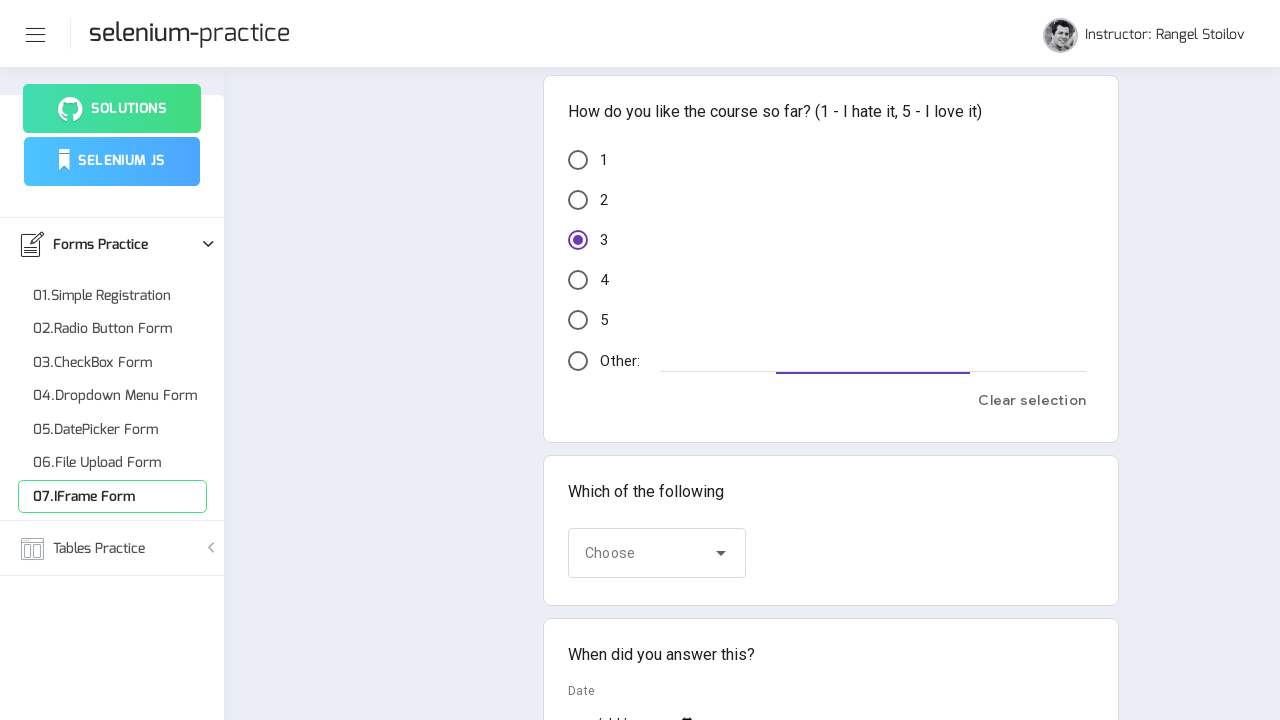

Pressed Tab (2/3) to navigate to next element
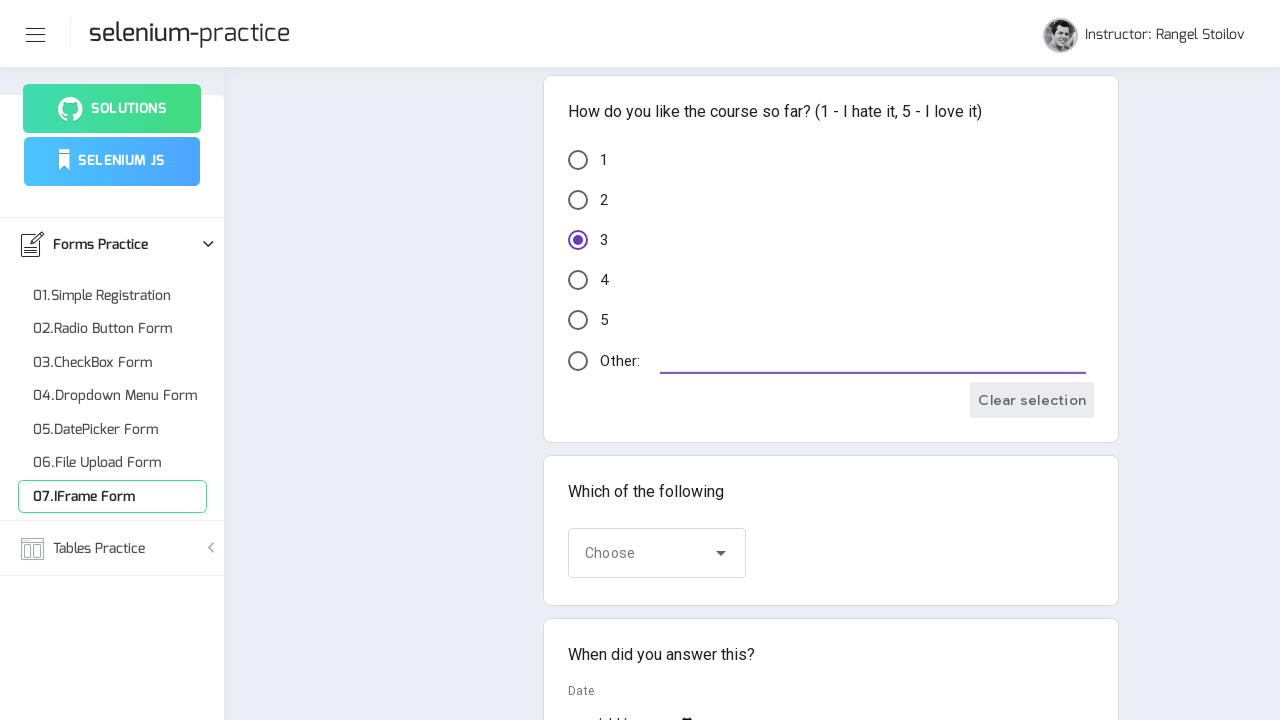

Pressed Tab (3/3) to navigate to dropdown element
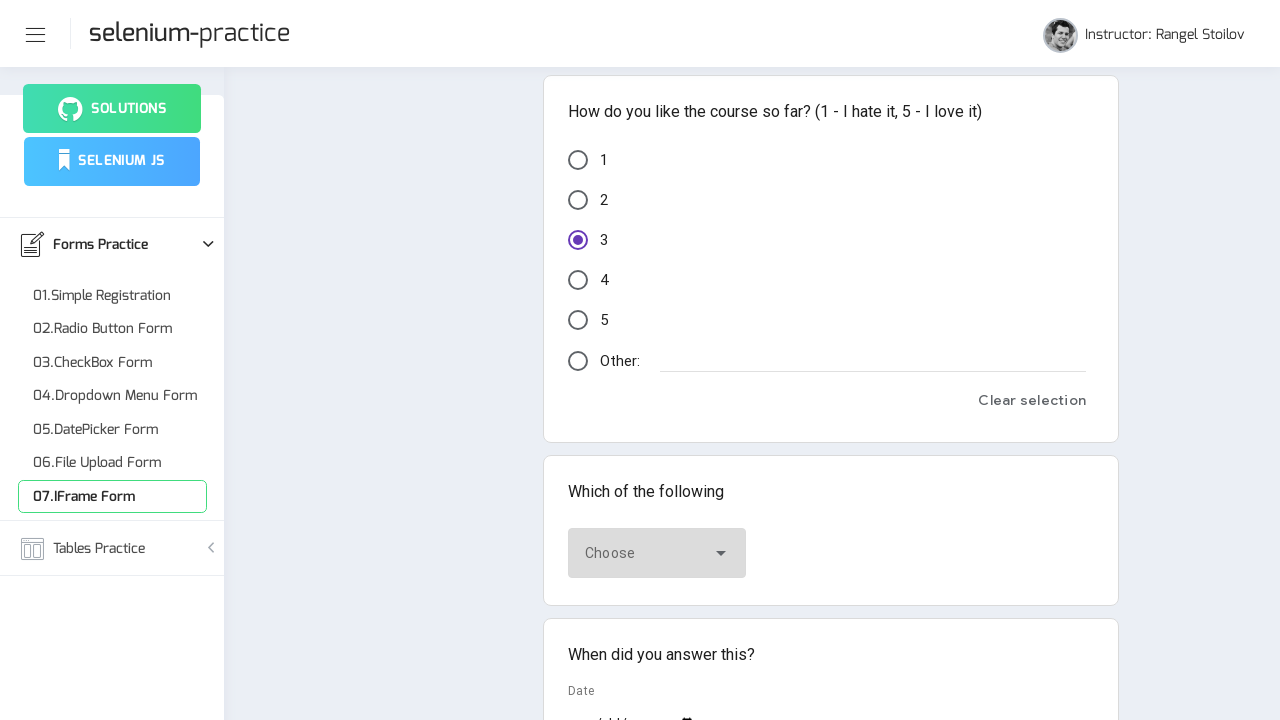

Pressed Space to open dropdown menu
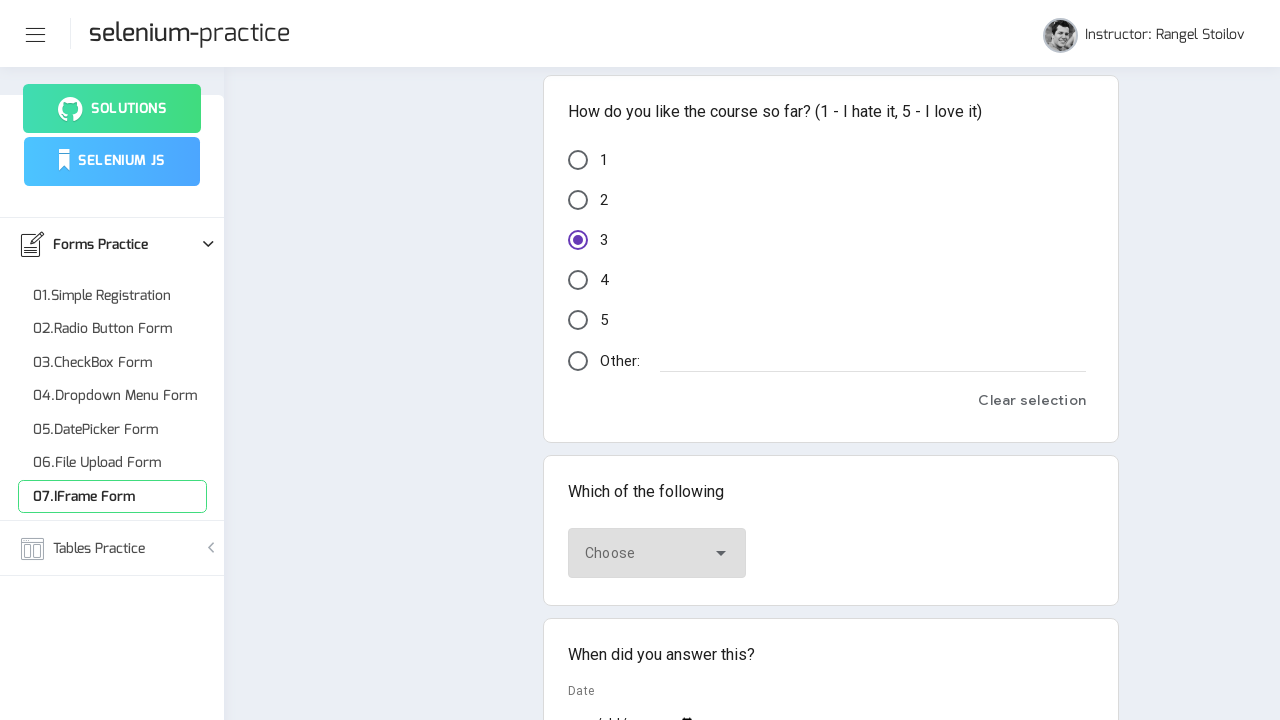

Pressed ArrowDown to navigate dropdown (1/4)
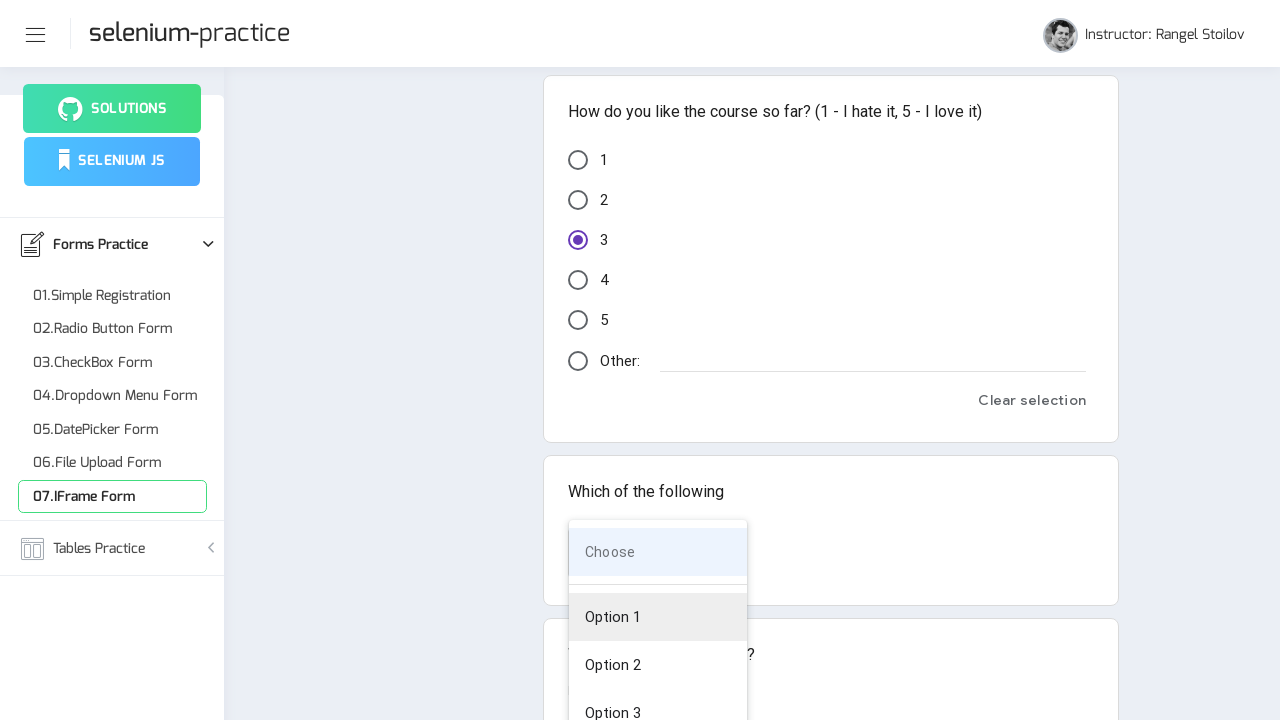

Pressed ArrowDown to navigate dropdown (2/4)
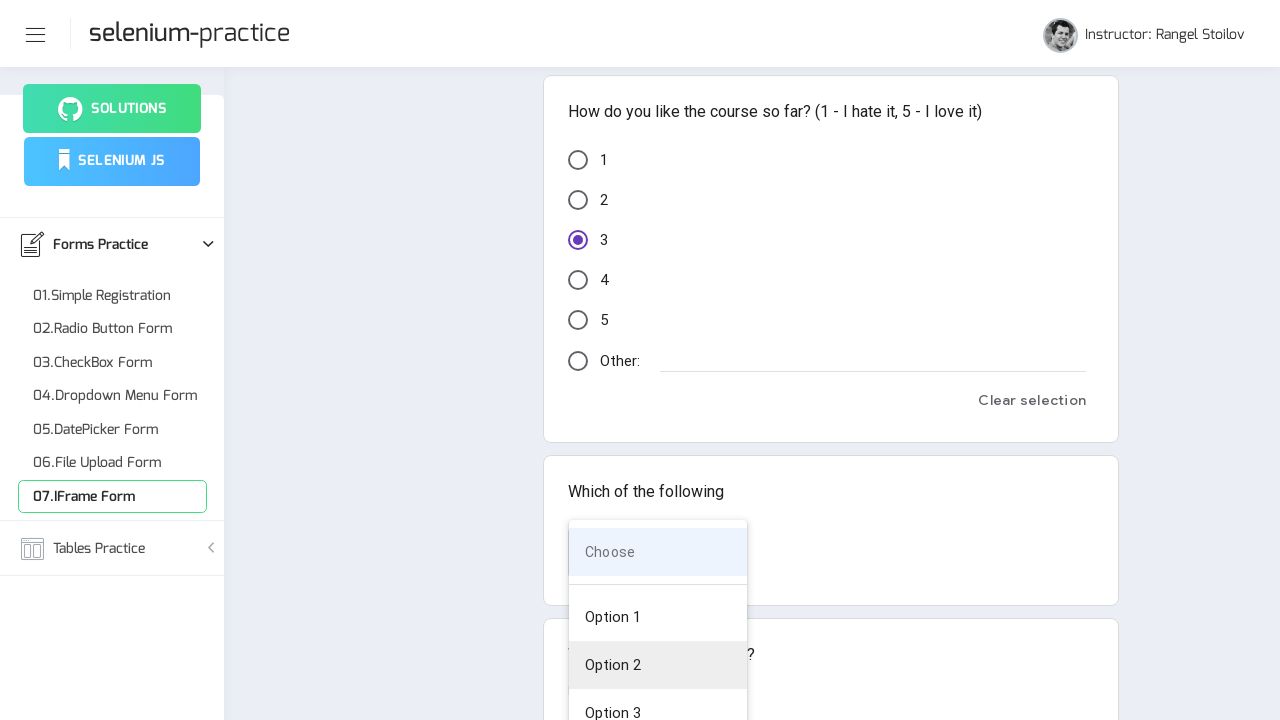

Pressed ArrowDown to navigate dropdown (3/4)
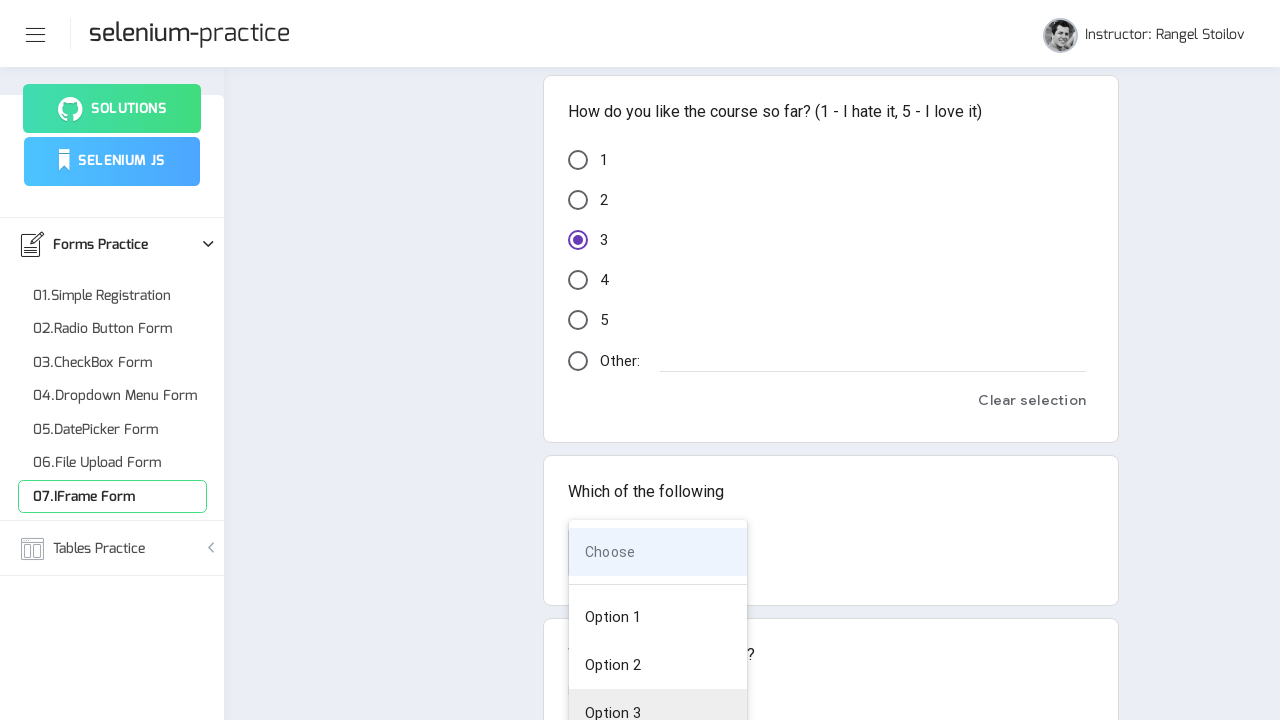

Pressed ArrowDown to navigate dropdown (4/4)
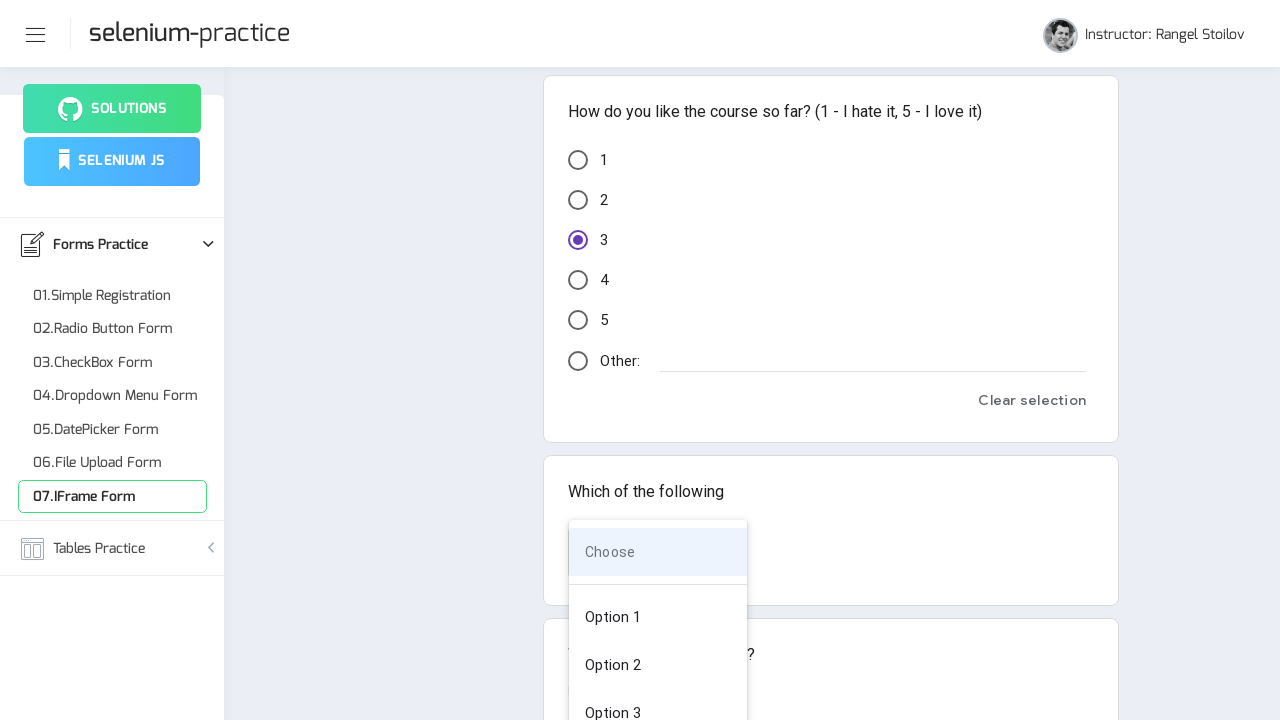

Pressed Enter to confirm dropdown selection
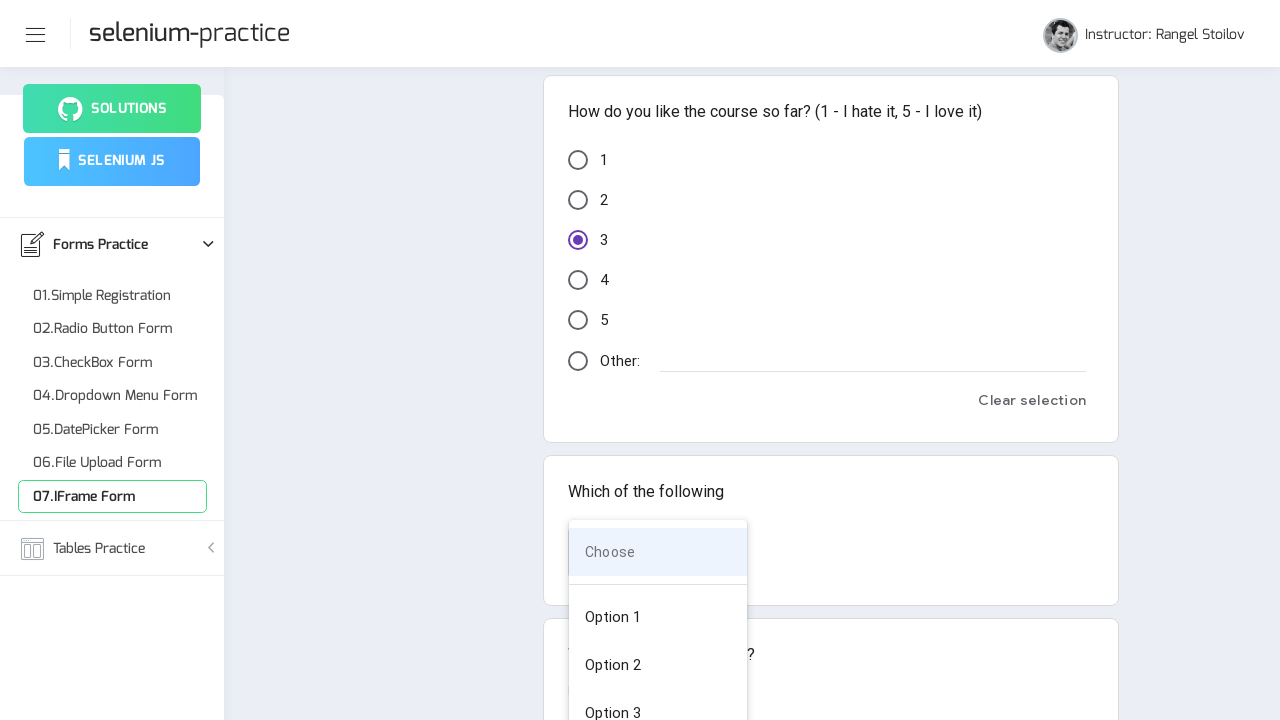

Pressed Tab to move to month field
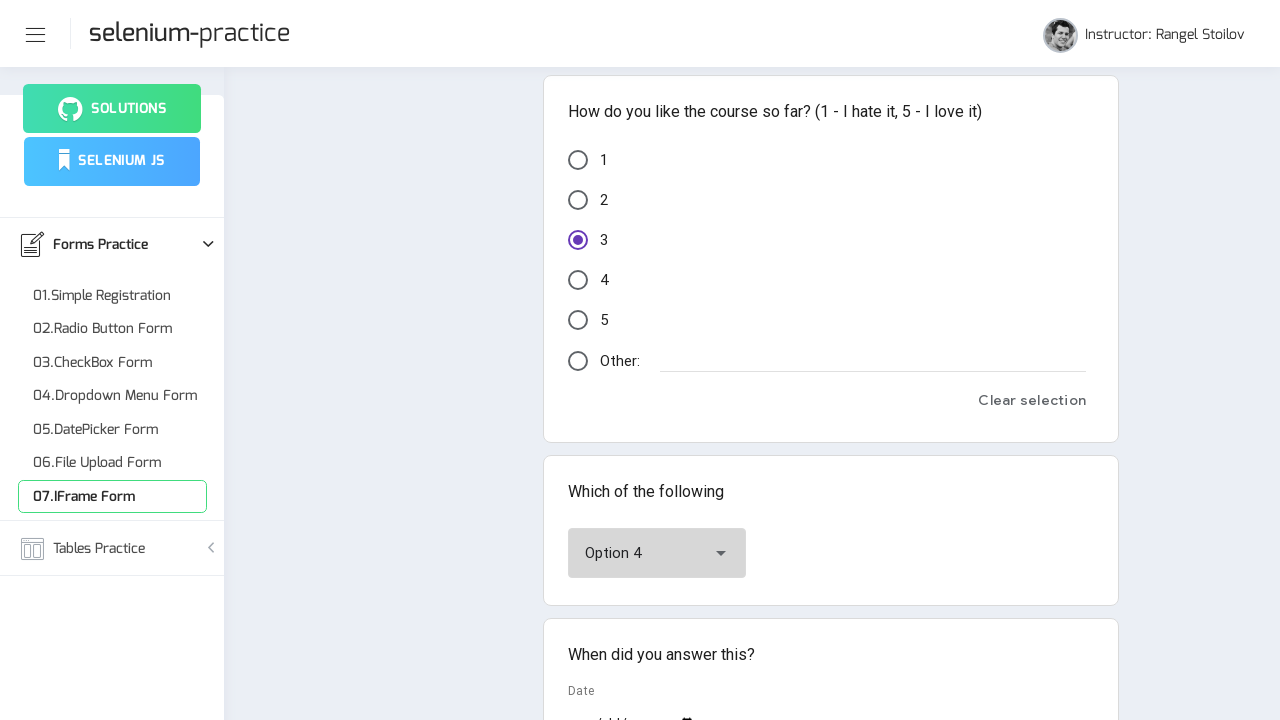

Entered month value '10'
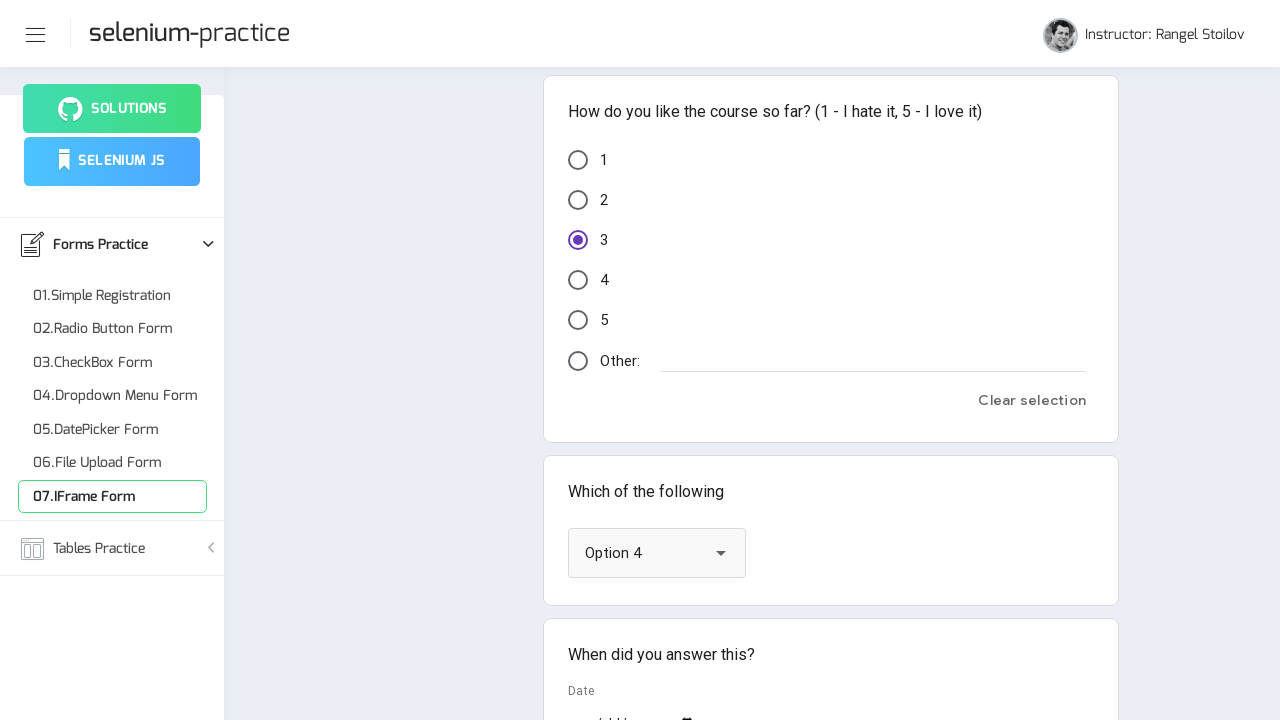

Pressed Tab to move to day field
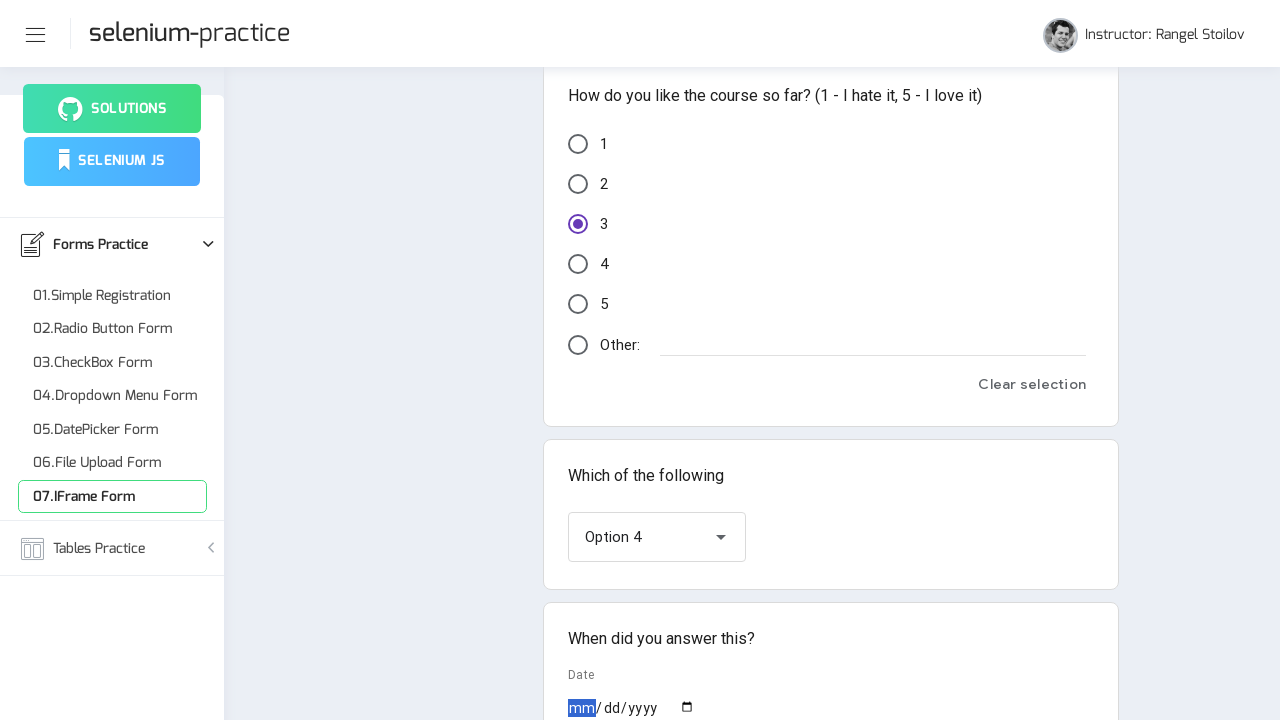

Entered day value '12'
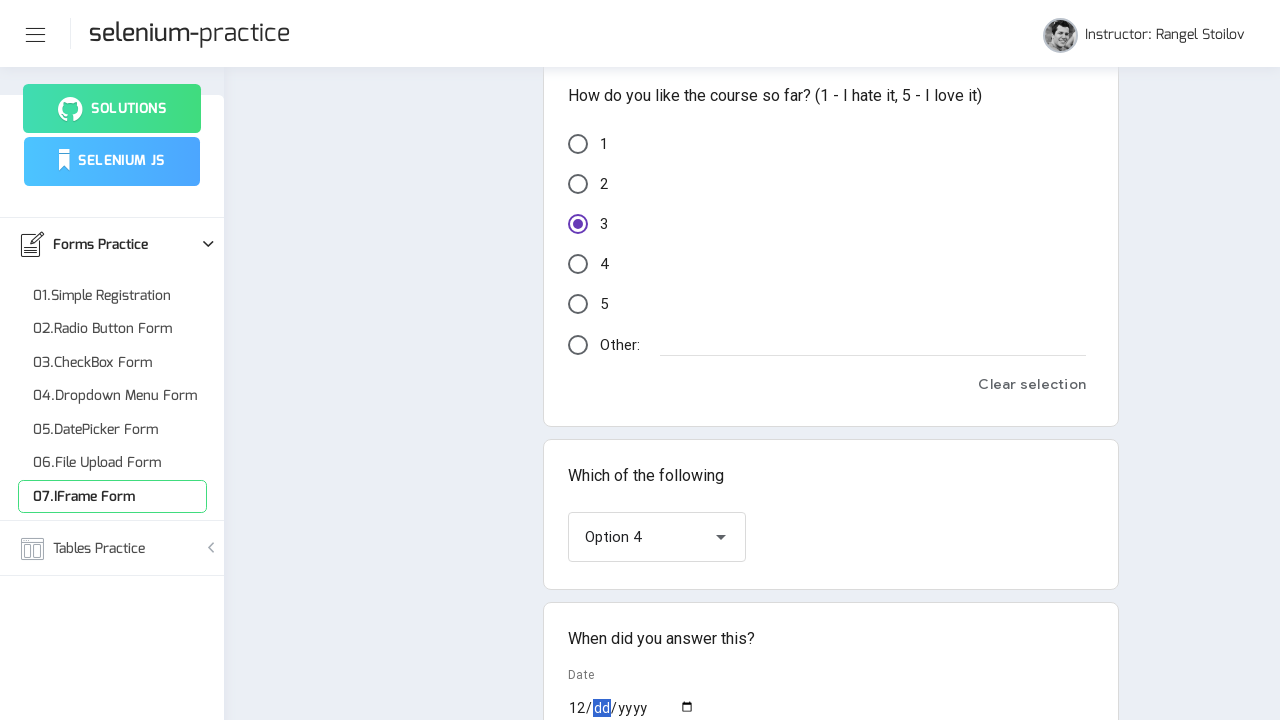

Pressed Tab to move to year field
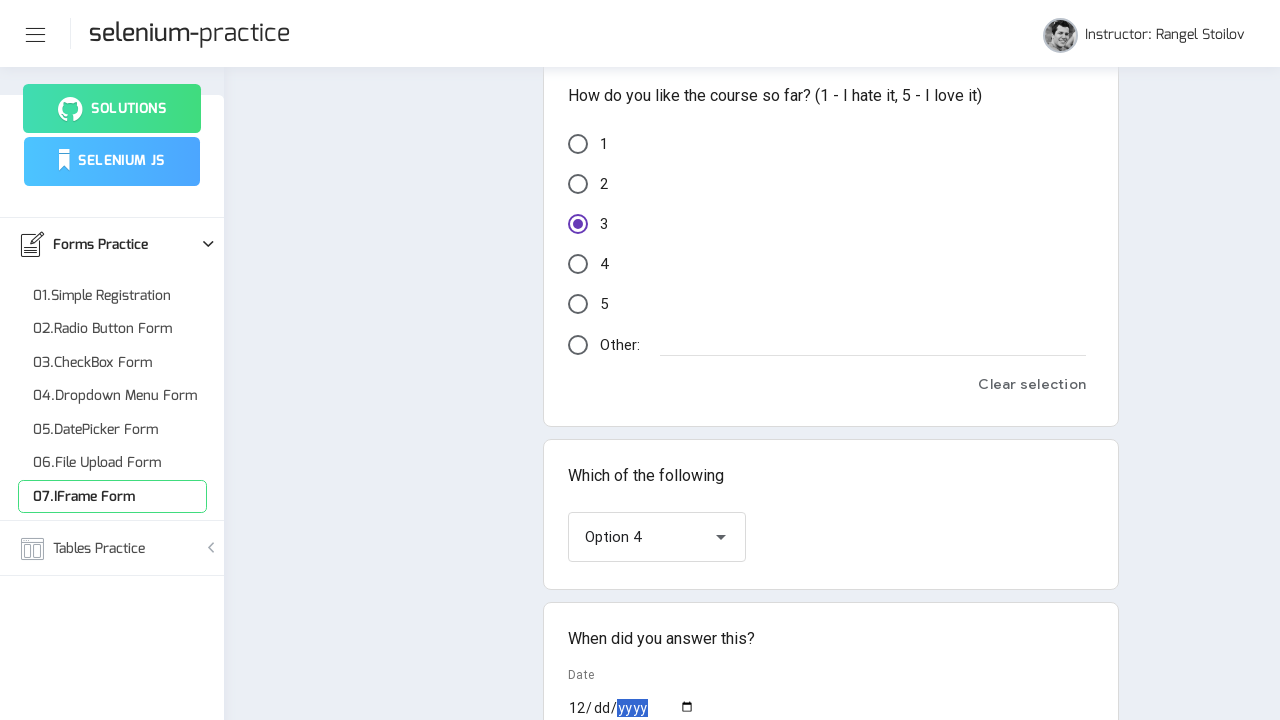

Entered year value '1995'
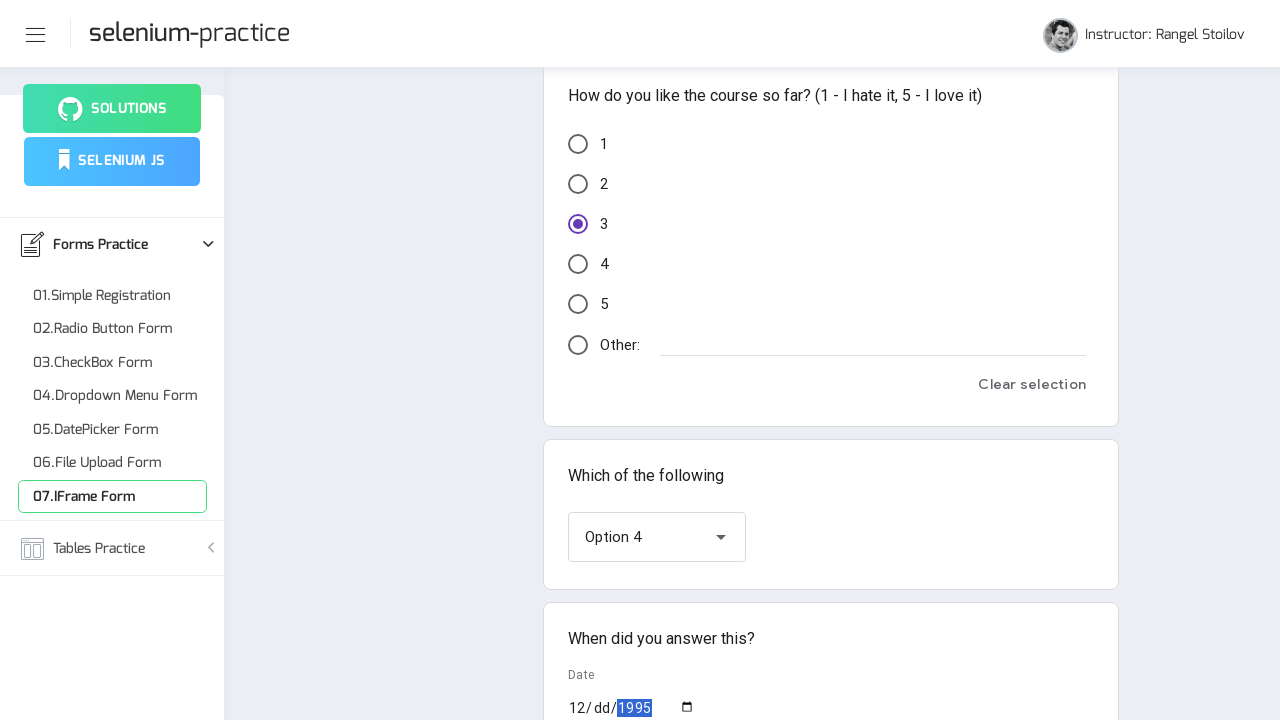

Pressed Tab to move to radio button element
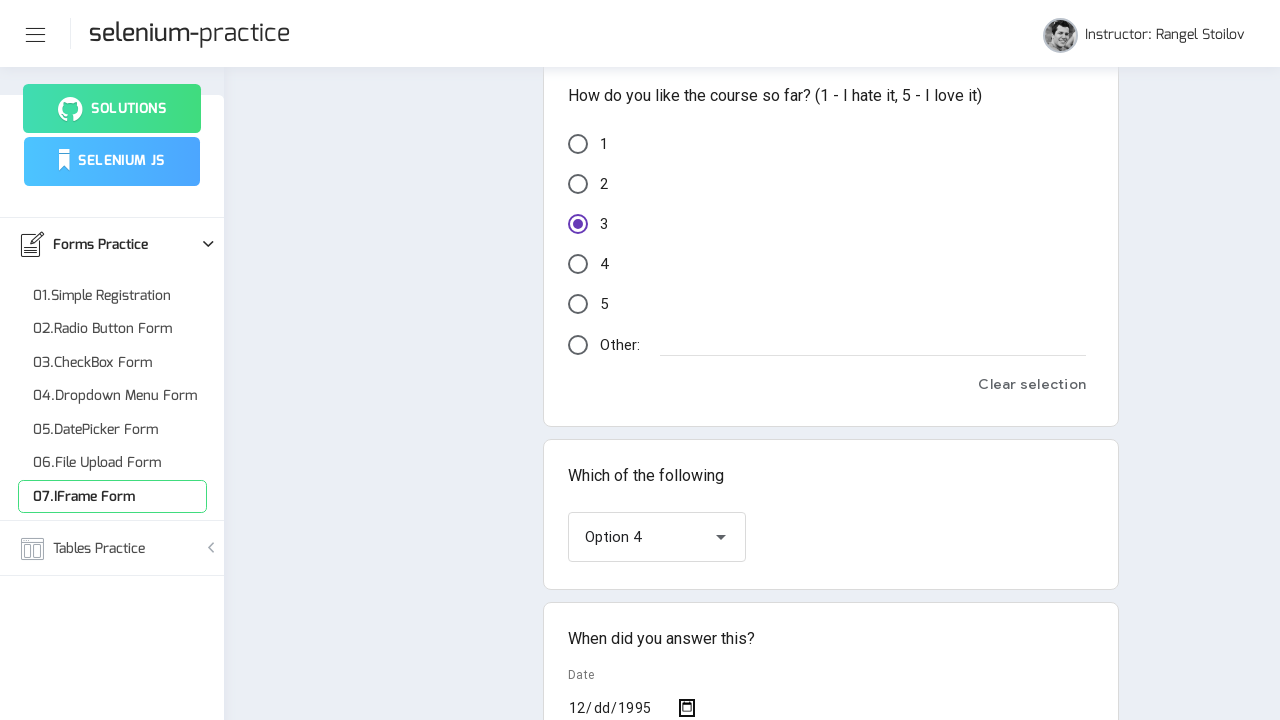

Pressed Space to select first radio button option
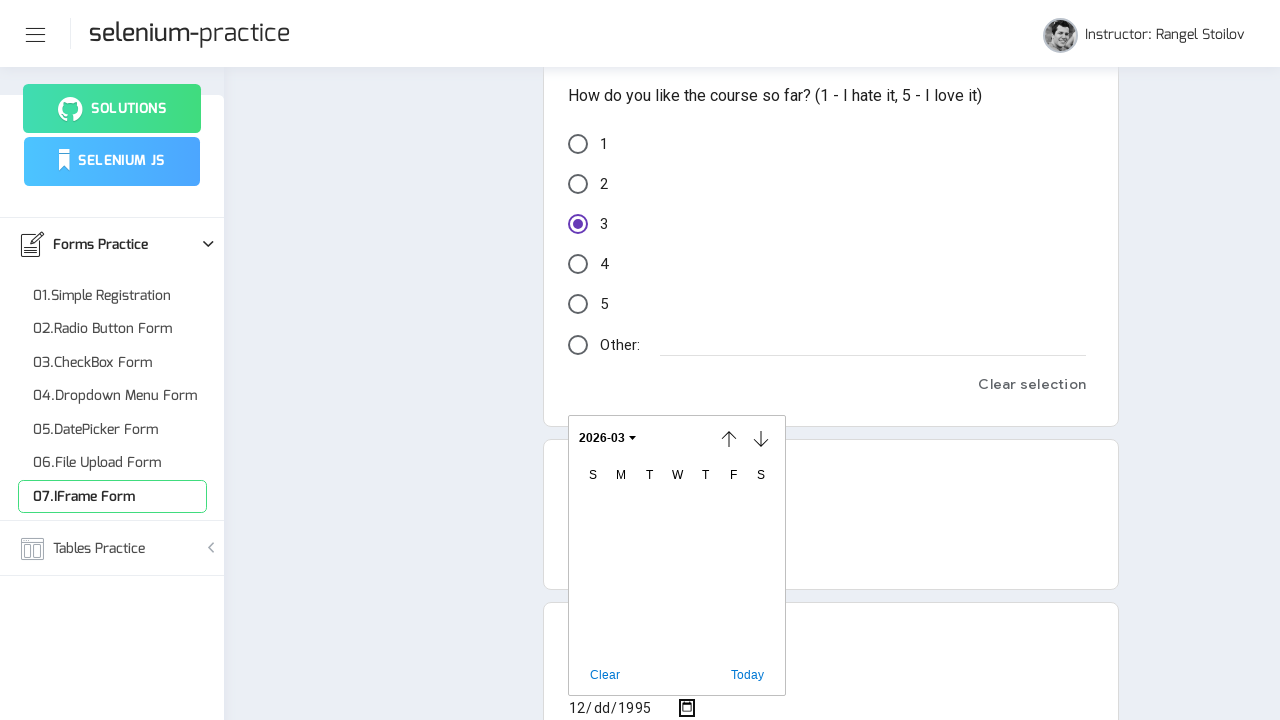

Pressed Tab to navigate away from radio button
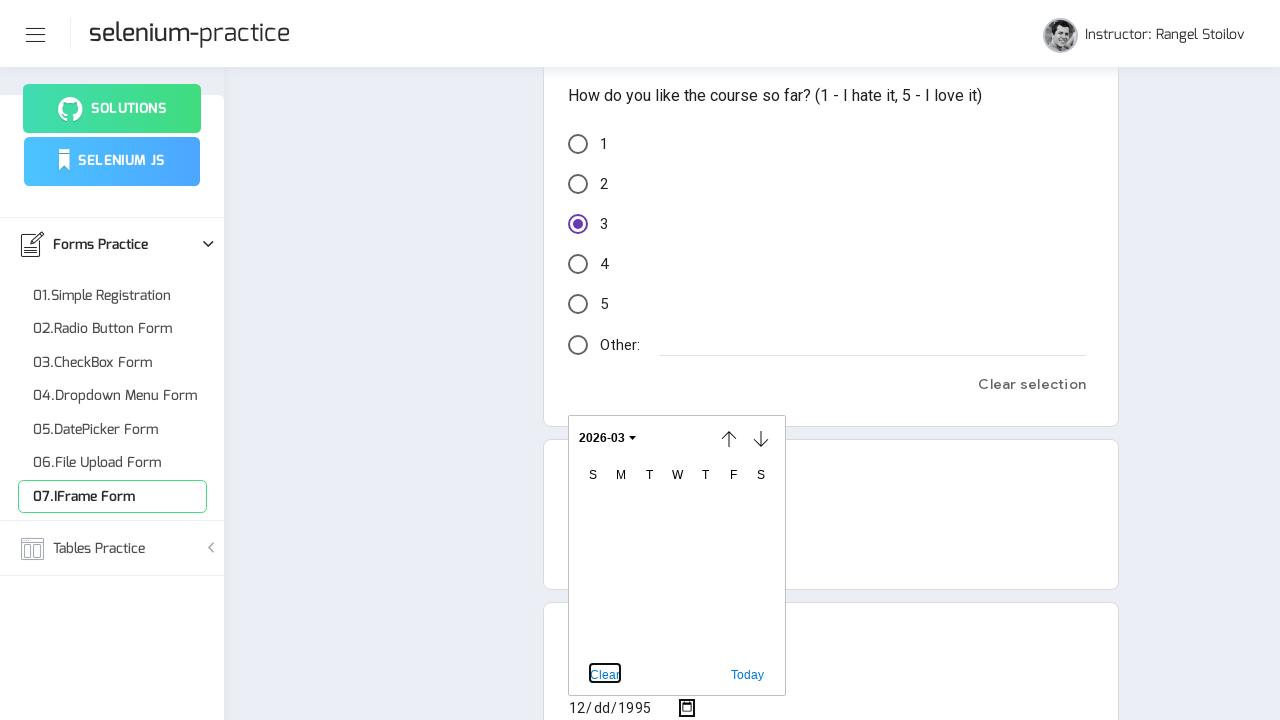

Pressed Tab to move to checkbox element
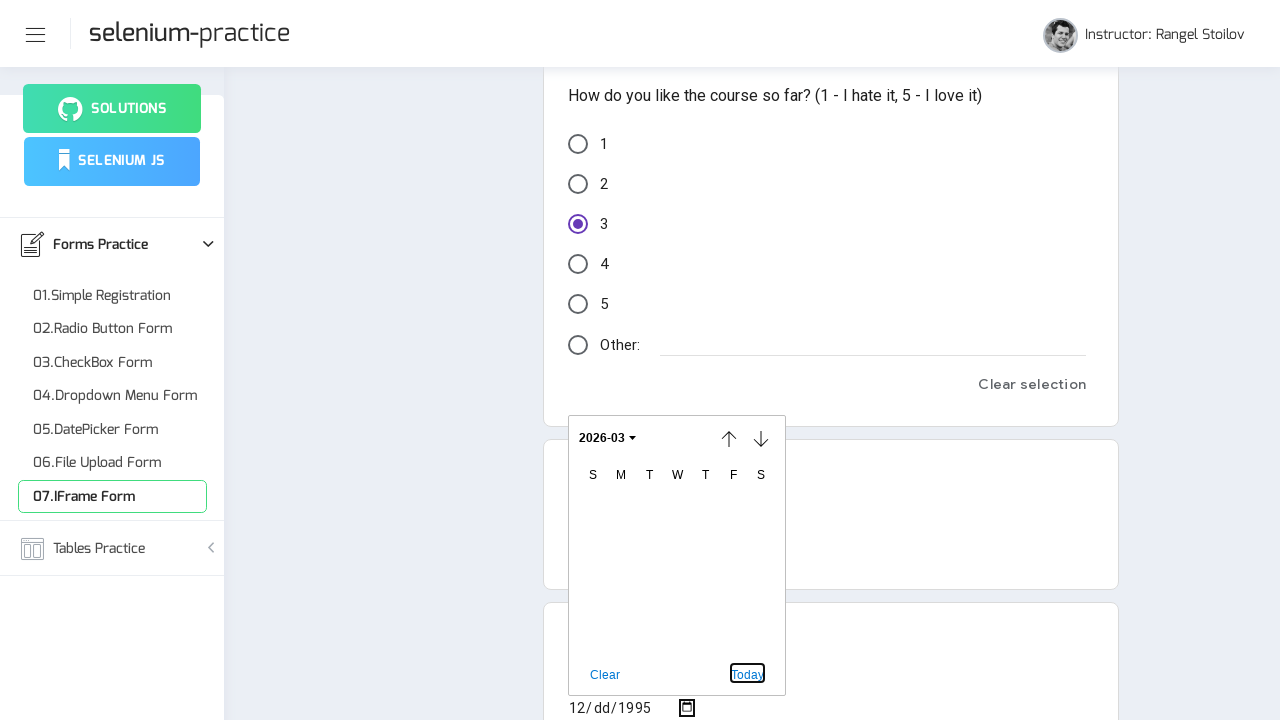

Pressed Space to check the checkbox
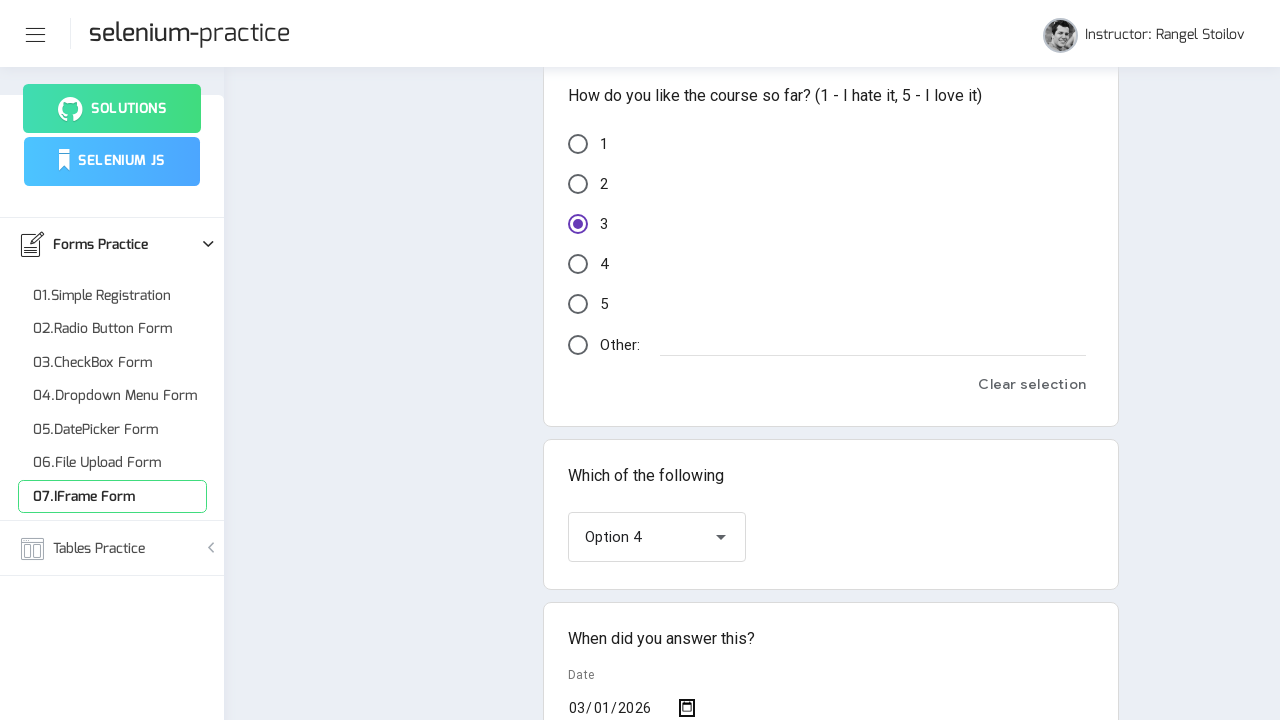

Pressed Tab to move to text area field
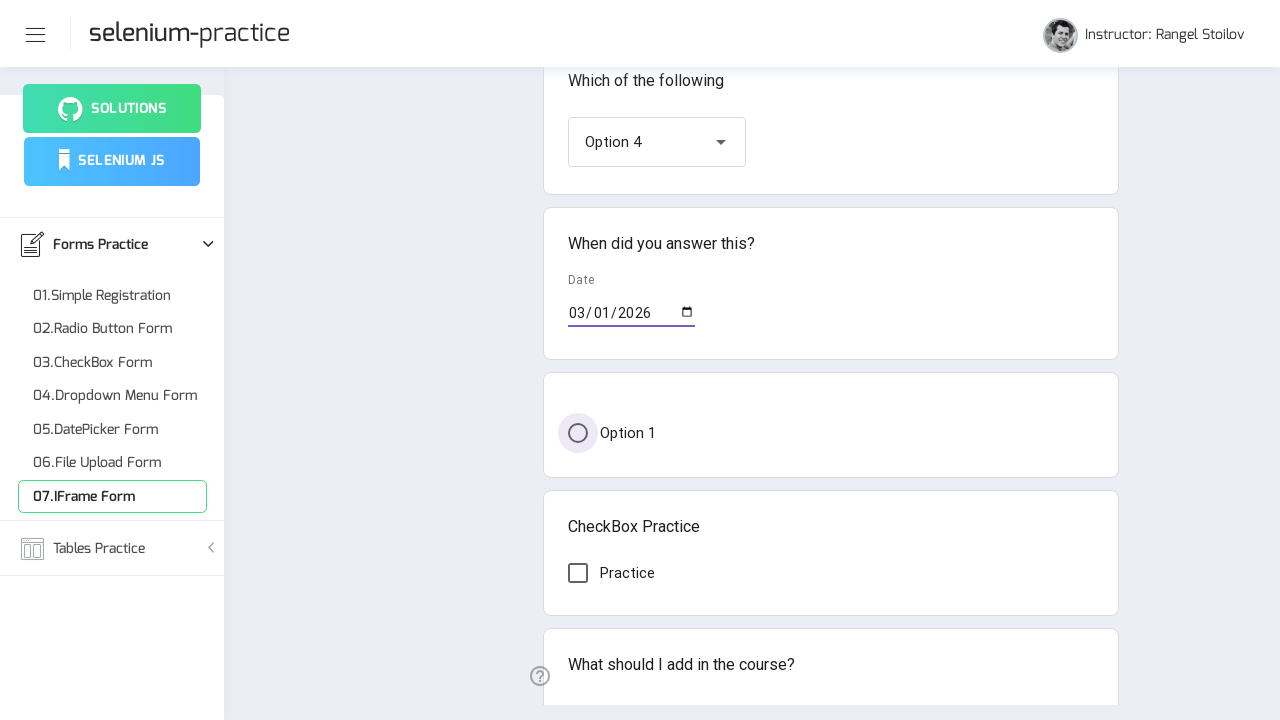

Entered text 'Good Enough' in text area
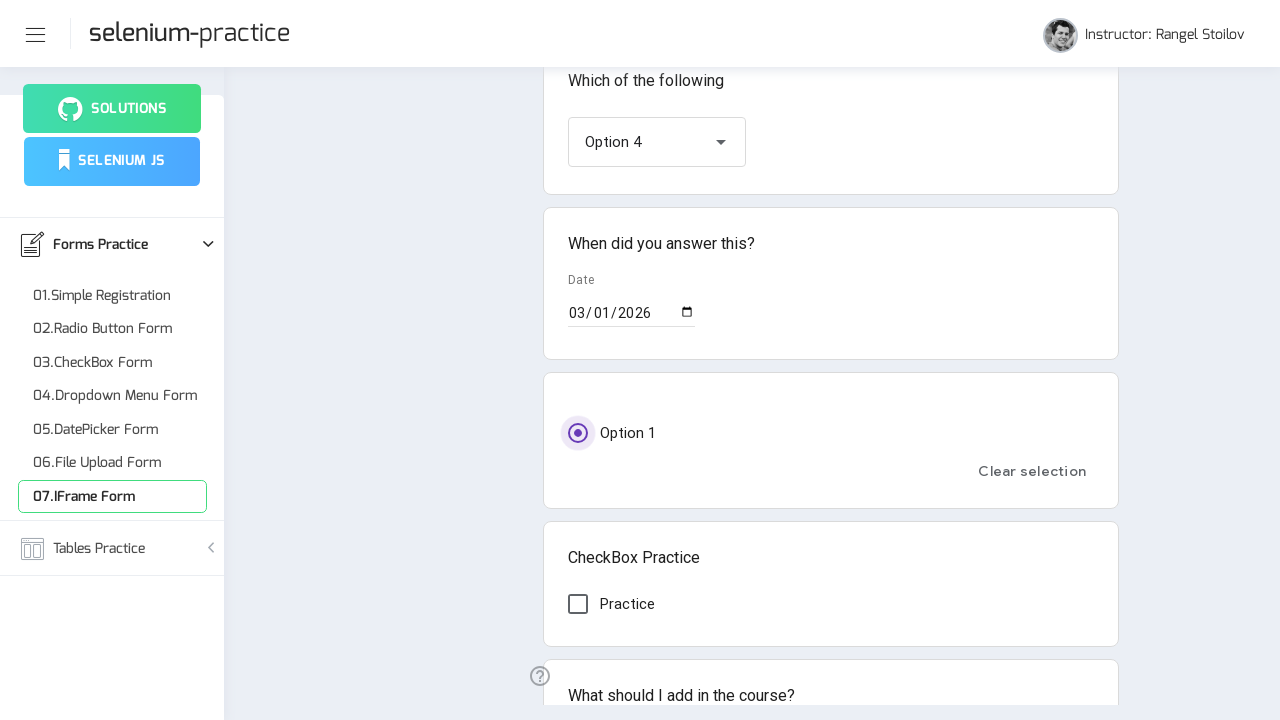

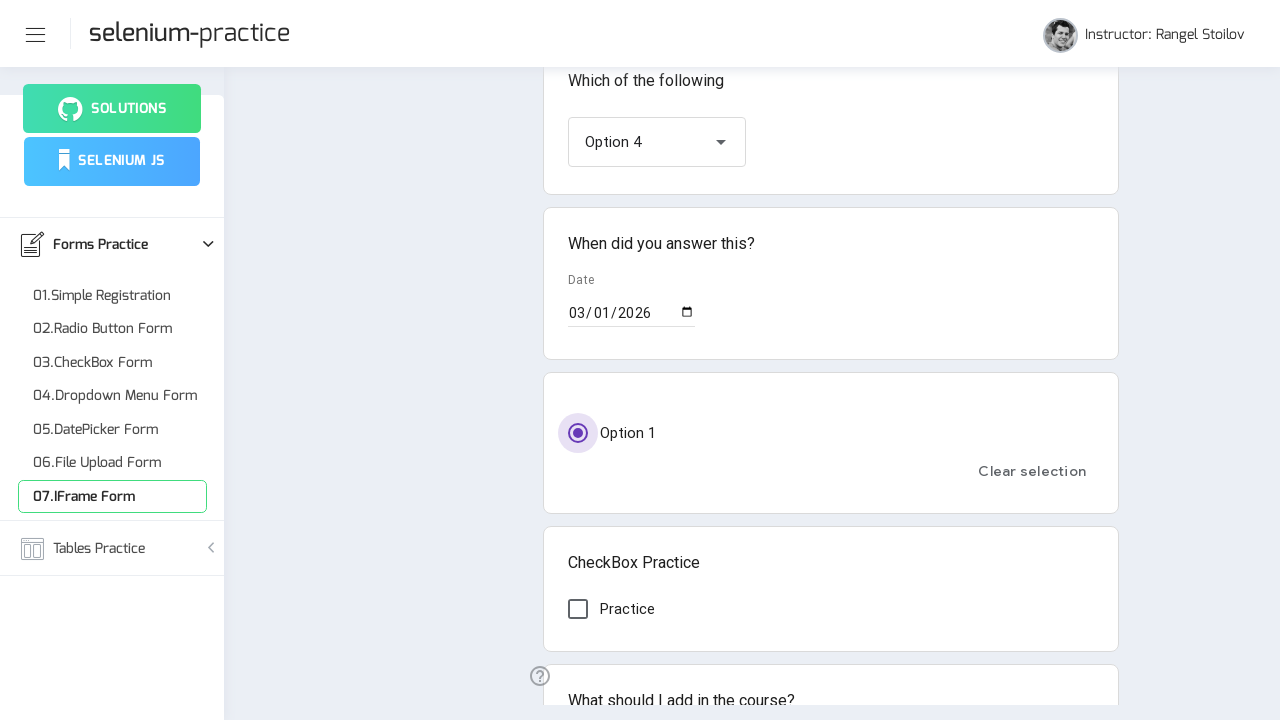